Tests the Woori Bank exchange rate lookup functionality by selecting a currency and date range from dropdown menus, then submitting the search form to view historical exchange rates.

Starting URL: https://spot.wooribank.com/pot/Dream?withyou=FXXRT0014

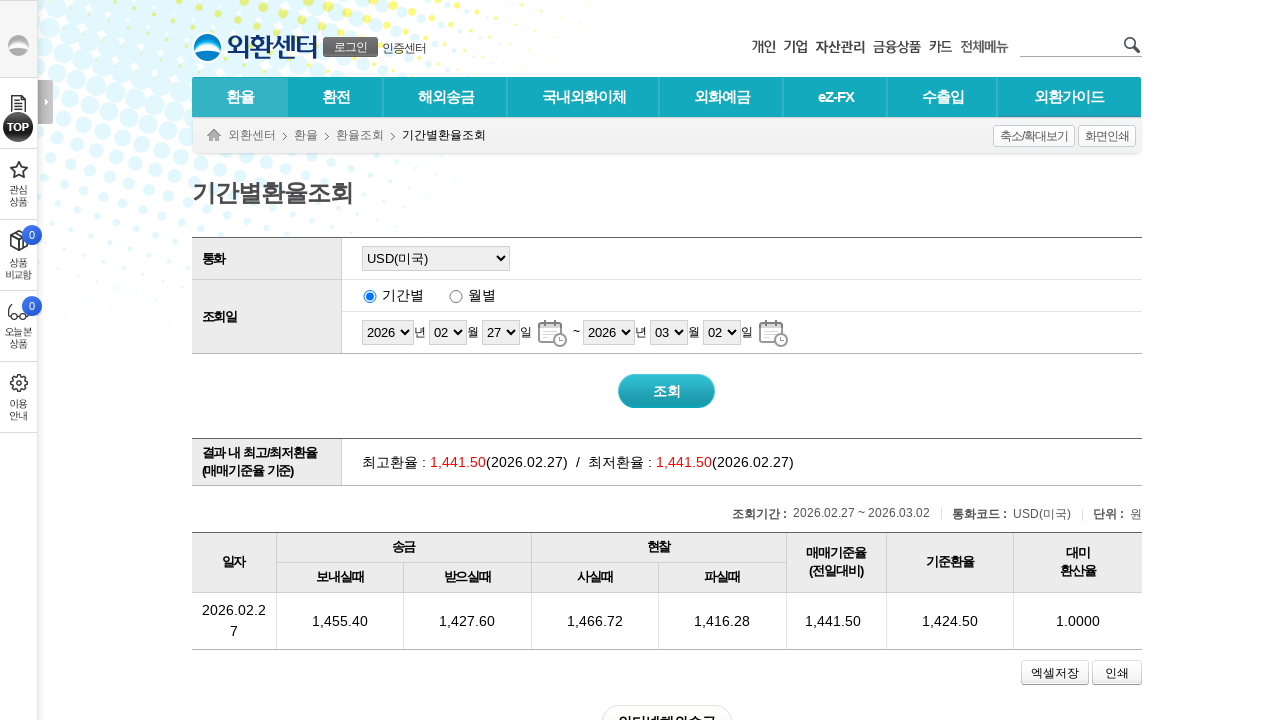

Waited for currency dropdown to load
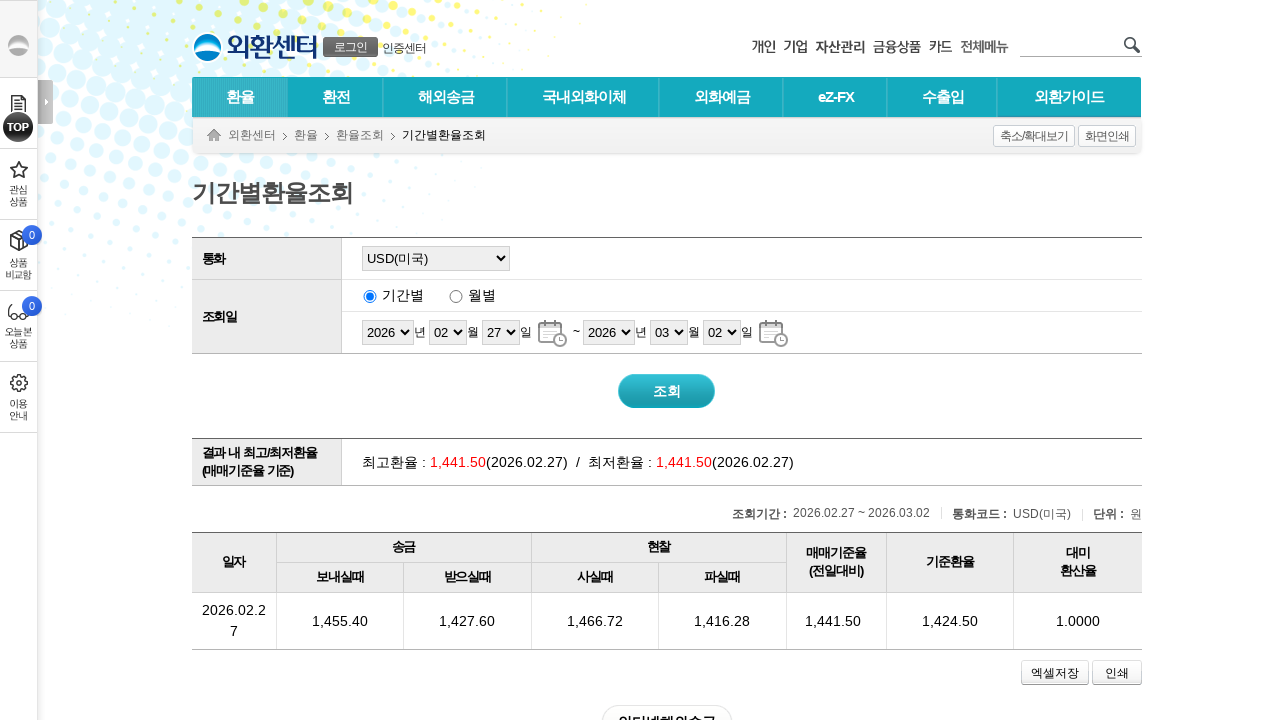

Selected USD currency from dropdown on #id01
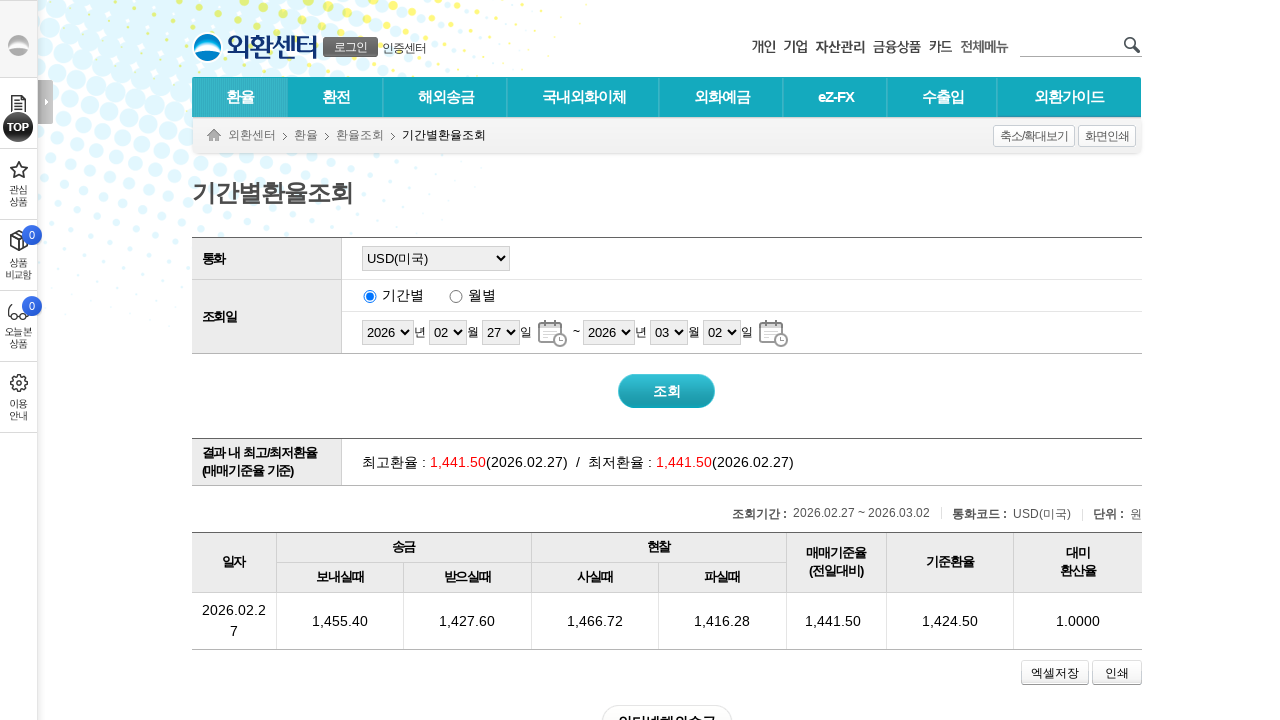

Selected start year 2024 on #START_DATEY
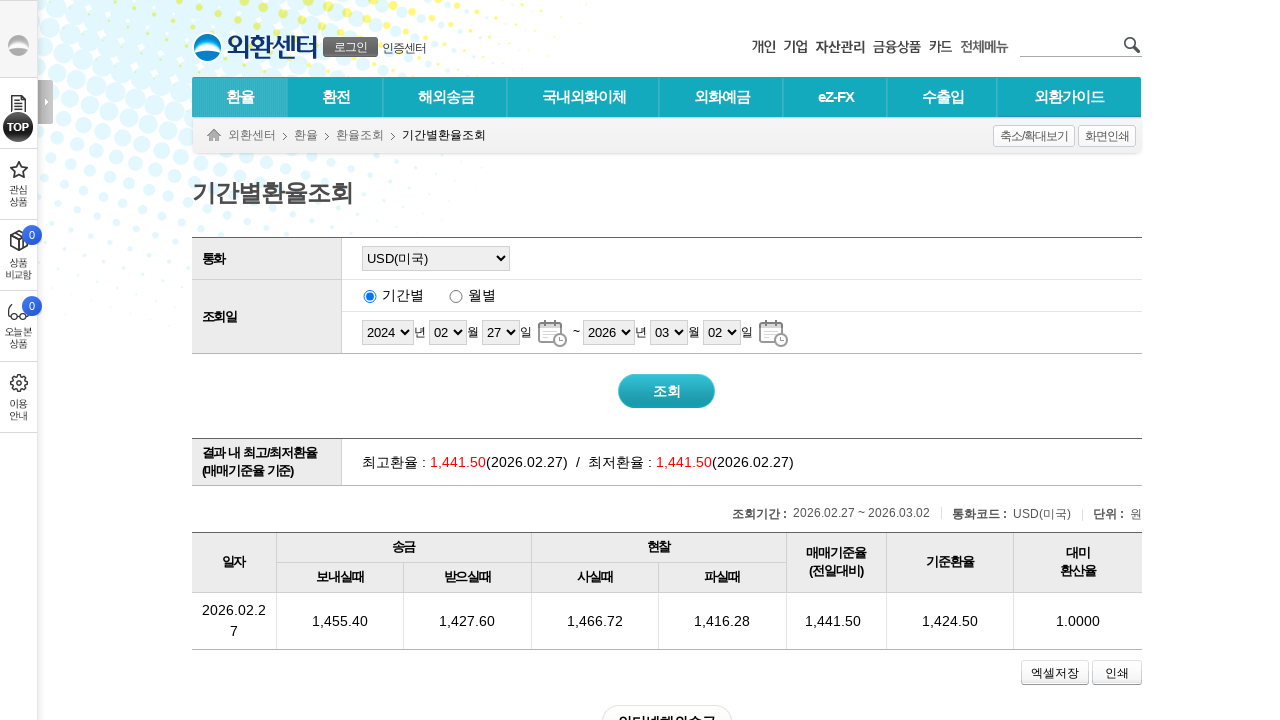

Selected start month January on #START_DATEM
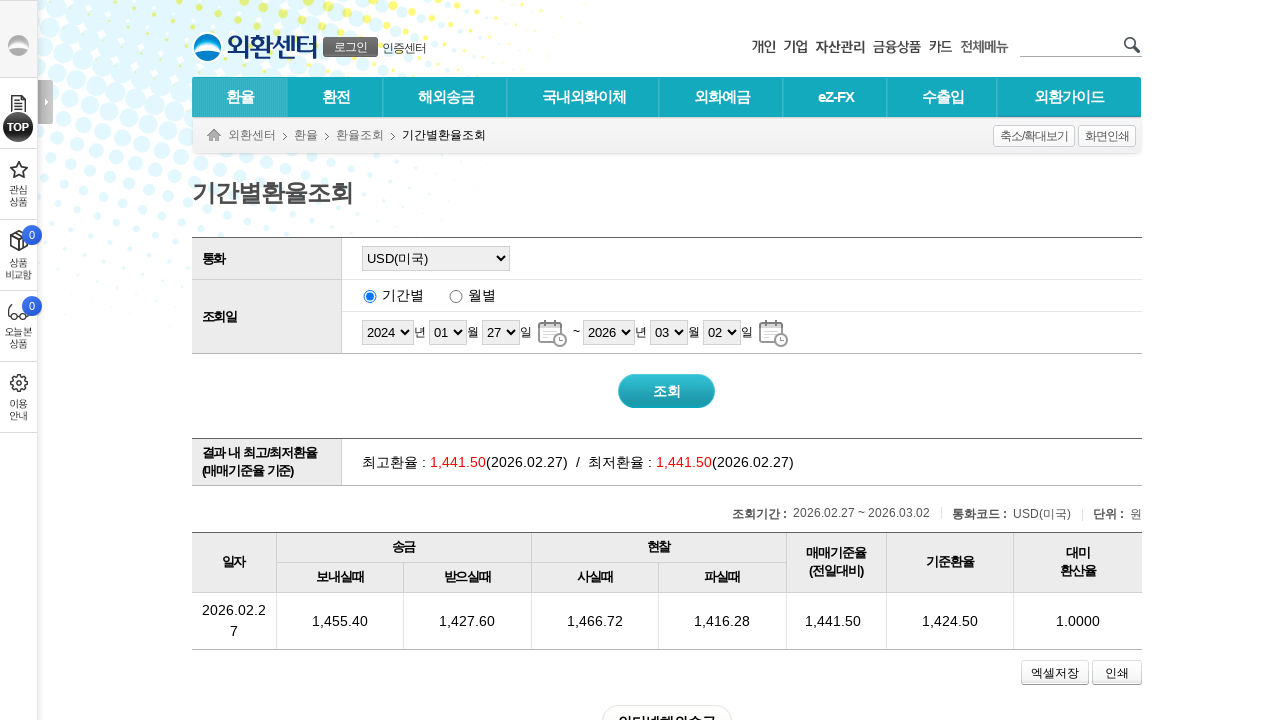

Selected start day 15 on #START_DATED
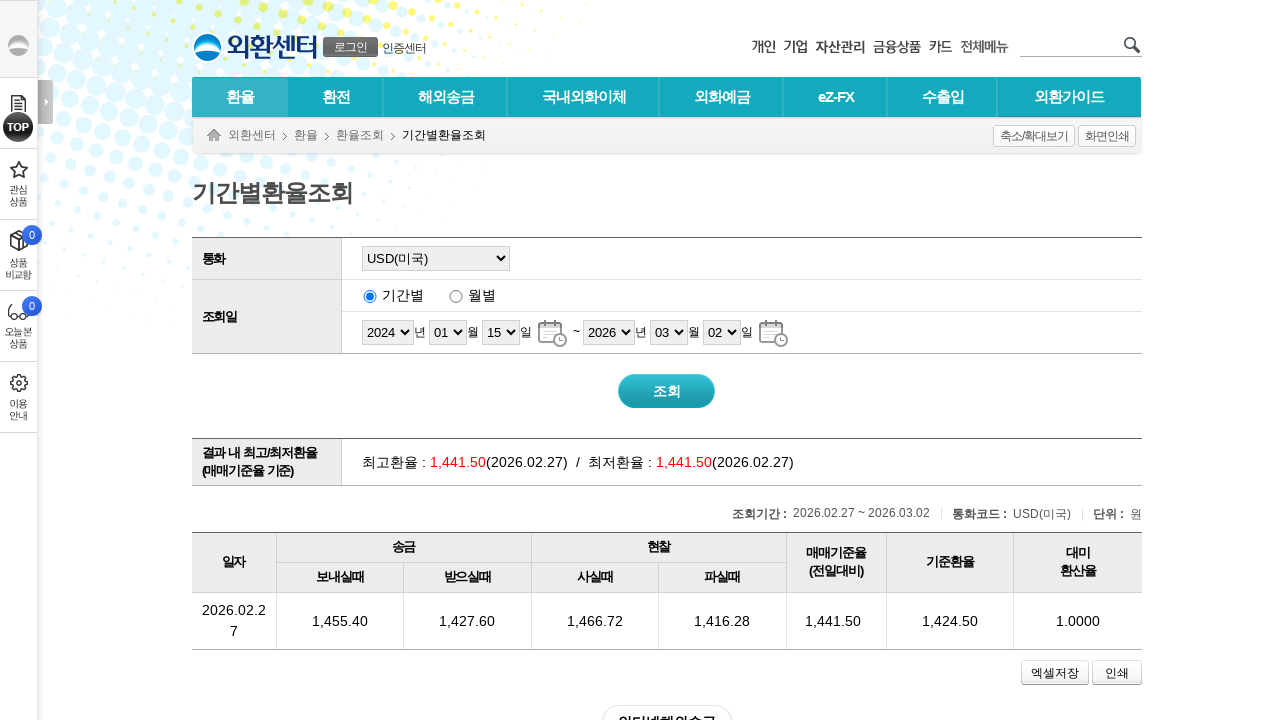

Selected end year 2024 on #END_DATEY
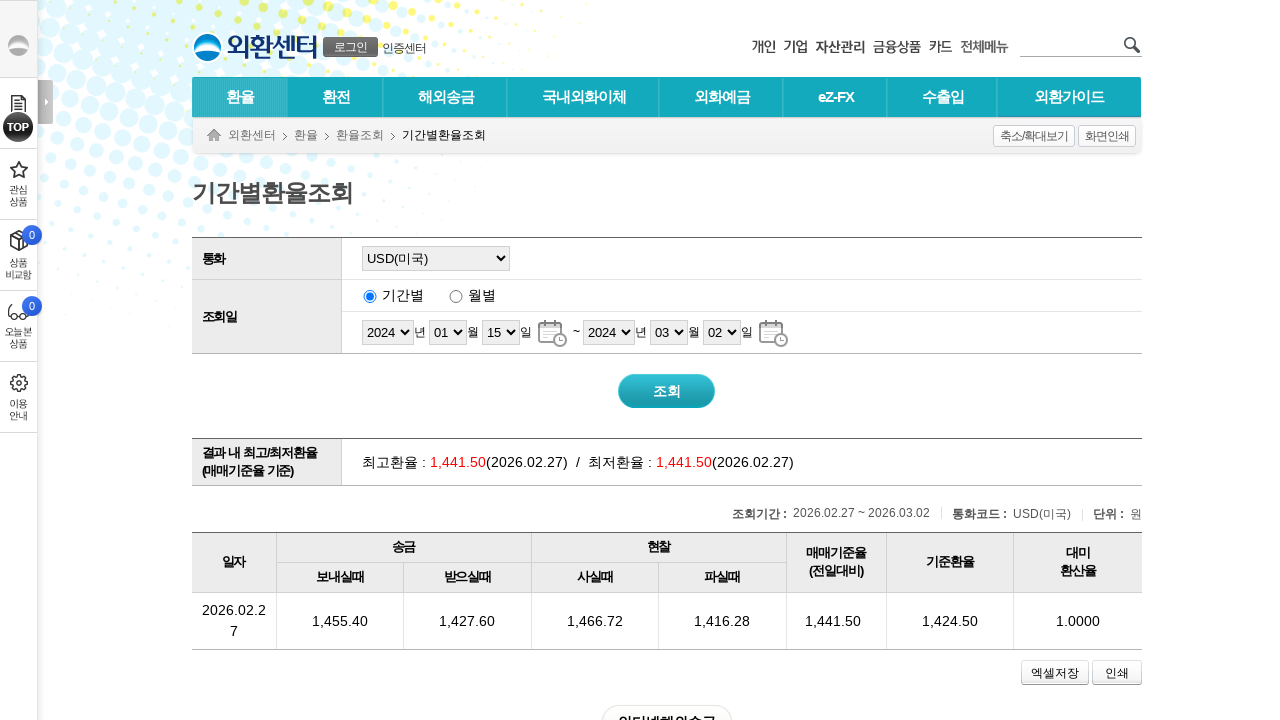

Selected end month January on #END_DATEM
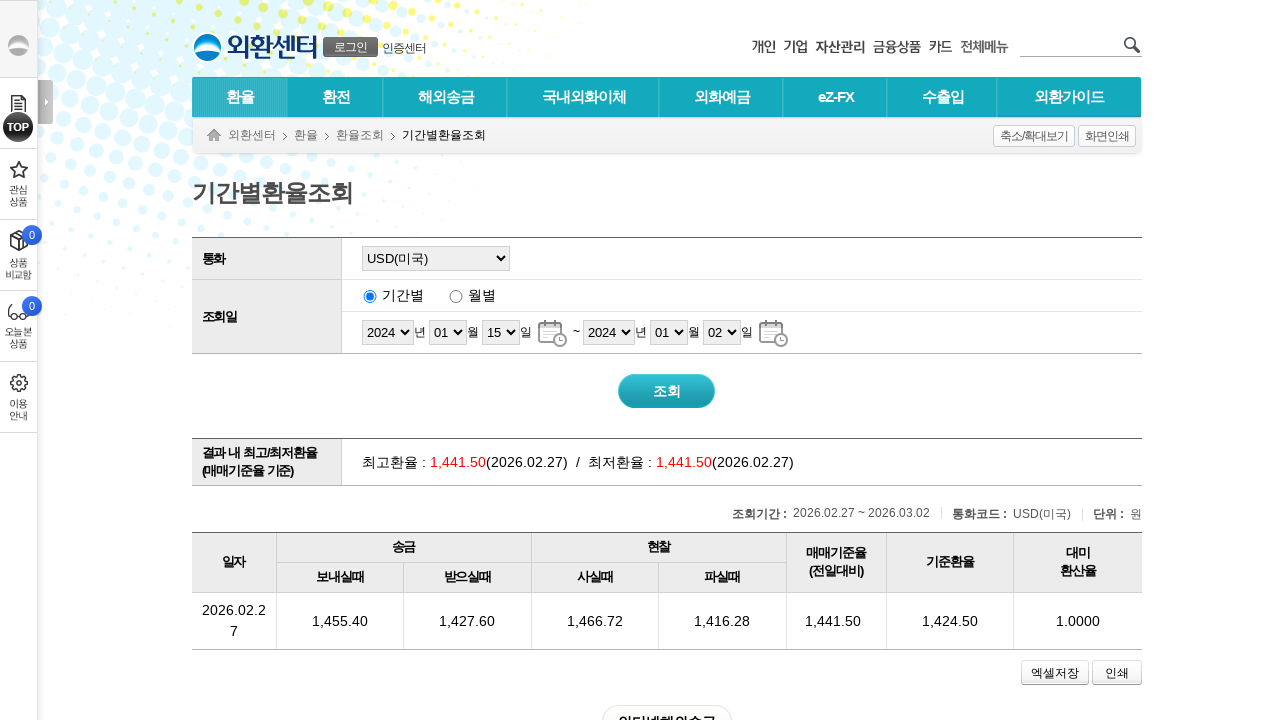

Selected end day 20 on #END_DATED
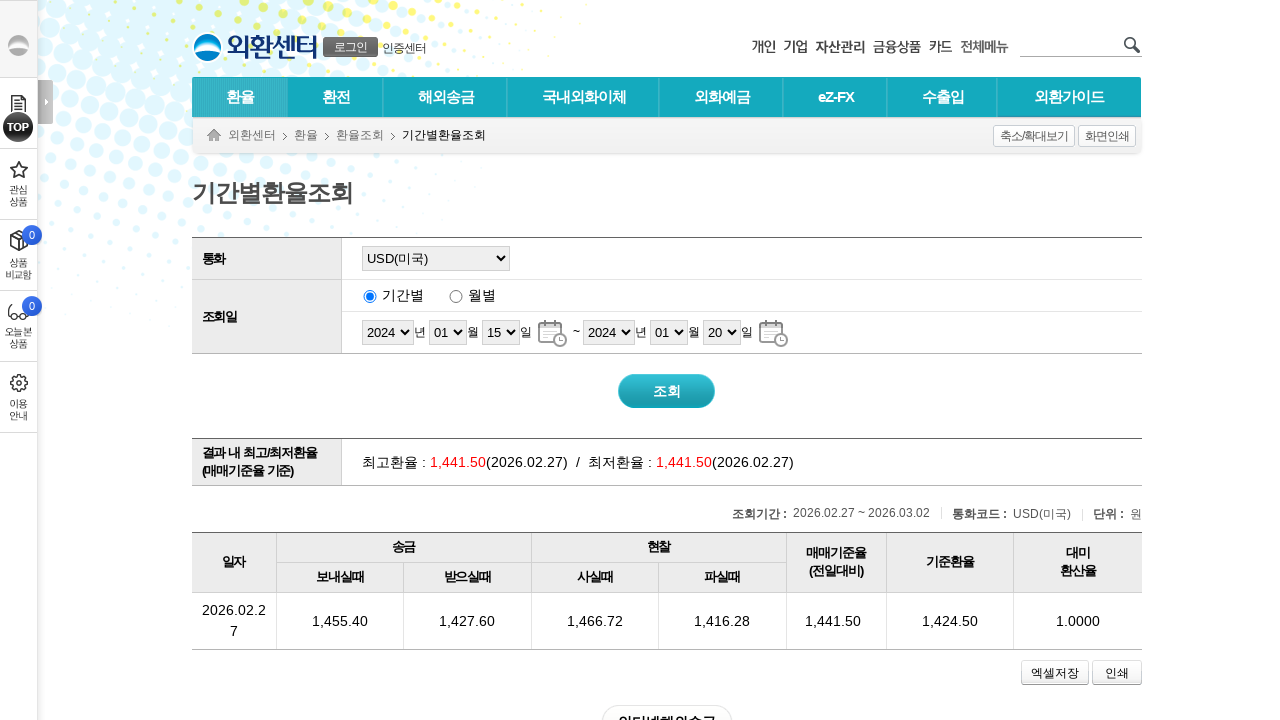

Clicked submit button to search for exchange rates at (668, 391) on xpath=//input[@type='submit' or @type='button'][ancestor::*[@id='frm']]
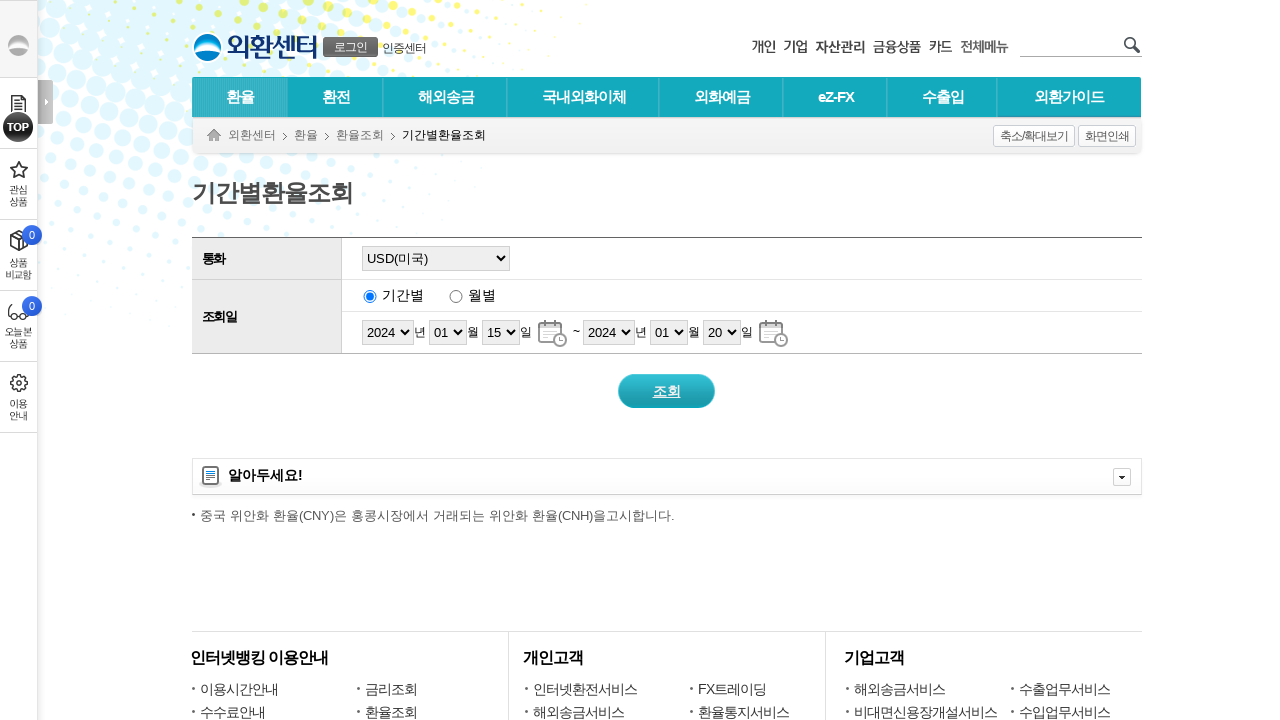

Exchange rate results table loaded successfully
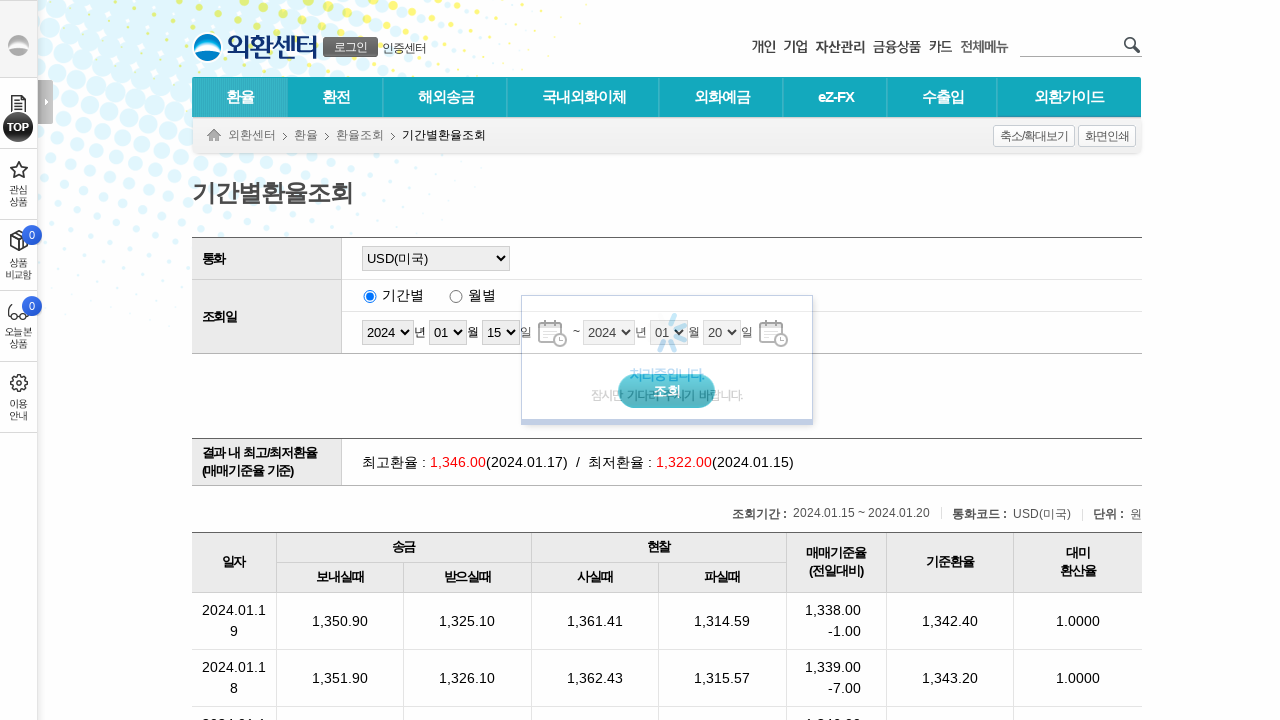

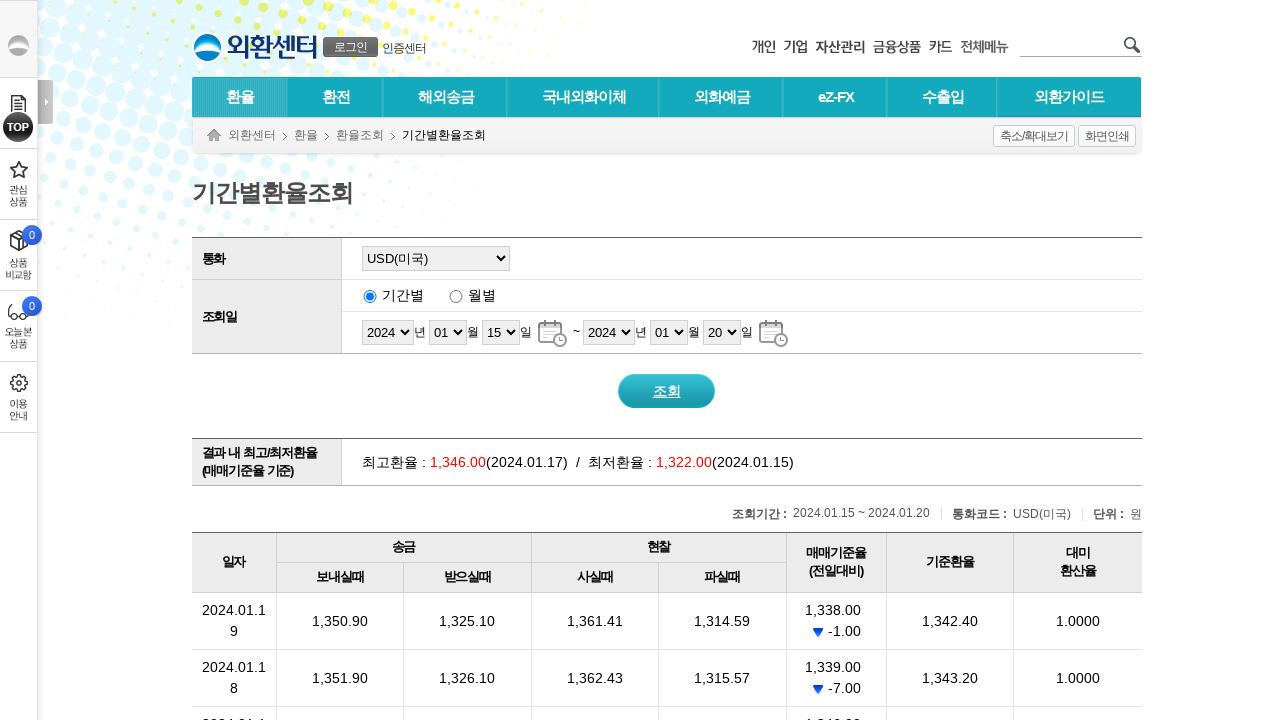